Tests the add/remove elements functionality by clicking Add Element button, verifying Delete button appears, then clicking Delete to remove it

Starting URL: https://the-internet.herokuapp.com/add_remove_elements/

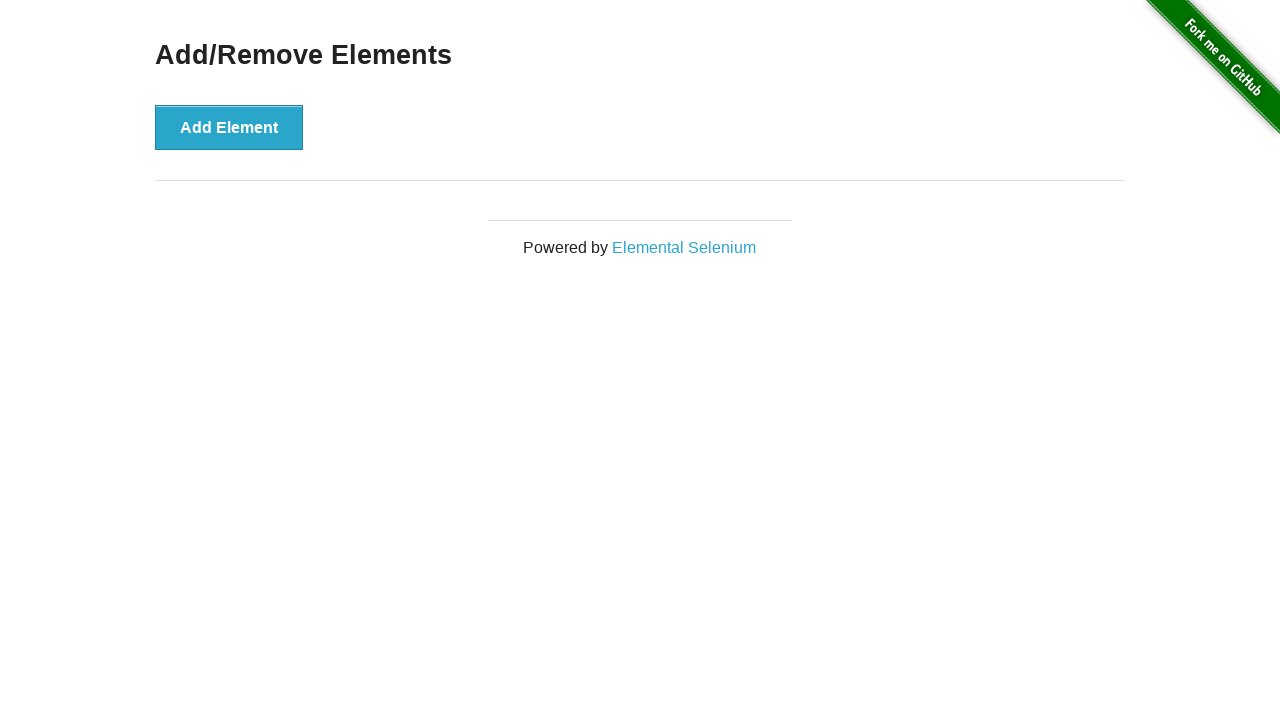

Clicked Add Element button to create a new element at (229, 127) on button:has-text('Add Element')
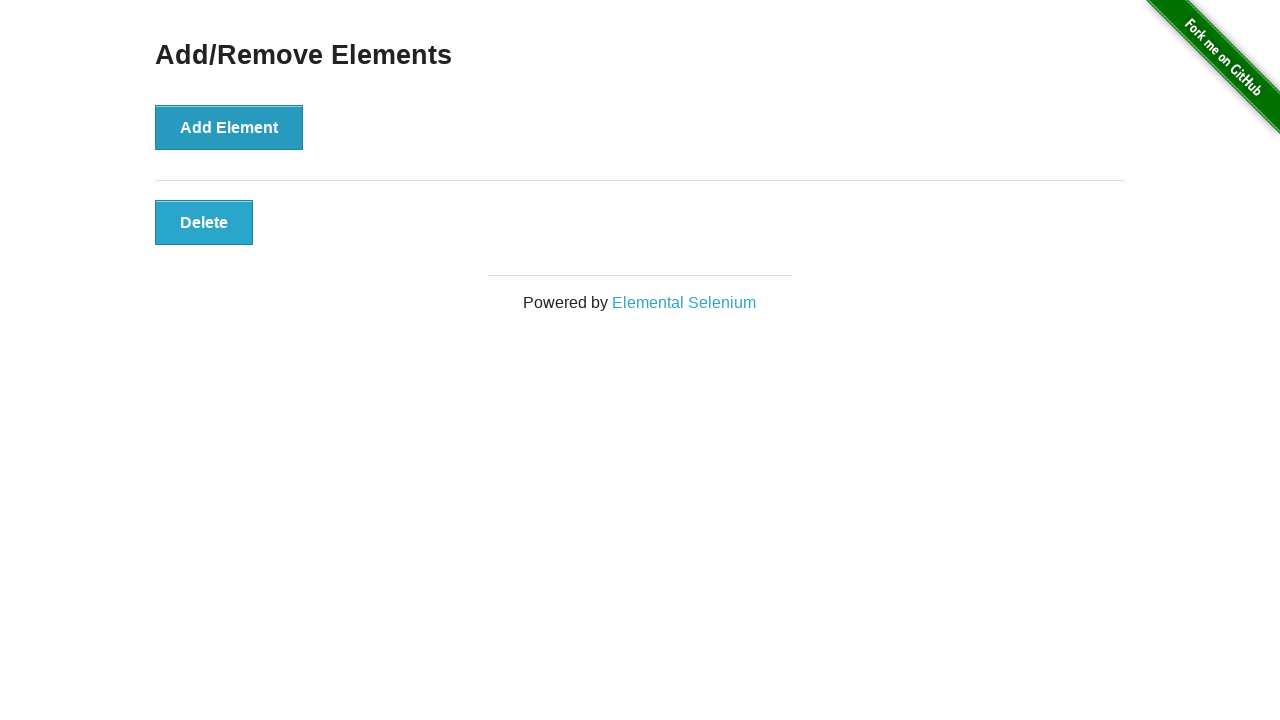

Verified Delete button appeared after adding element
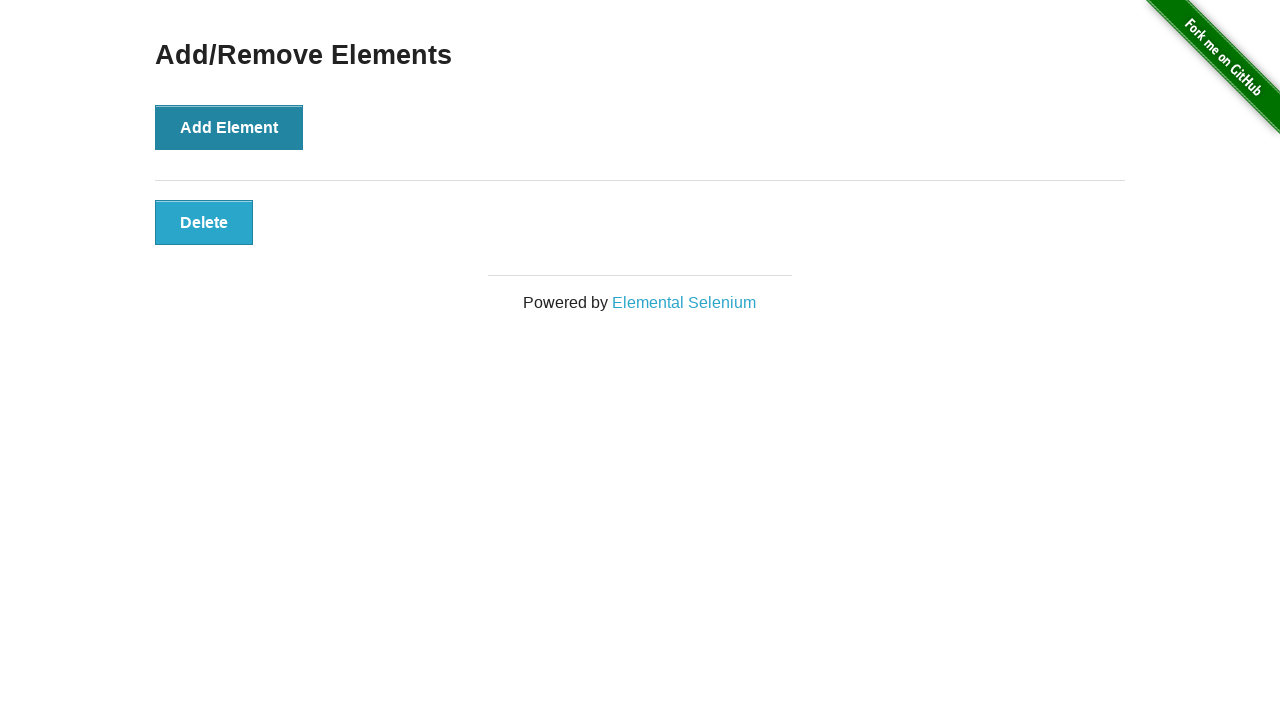

Clicked Delete button to remove the element at (204, 222) on button:has-text('Delete')
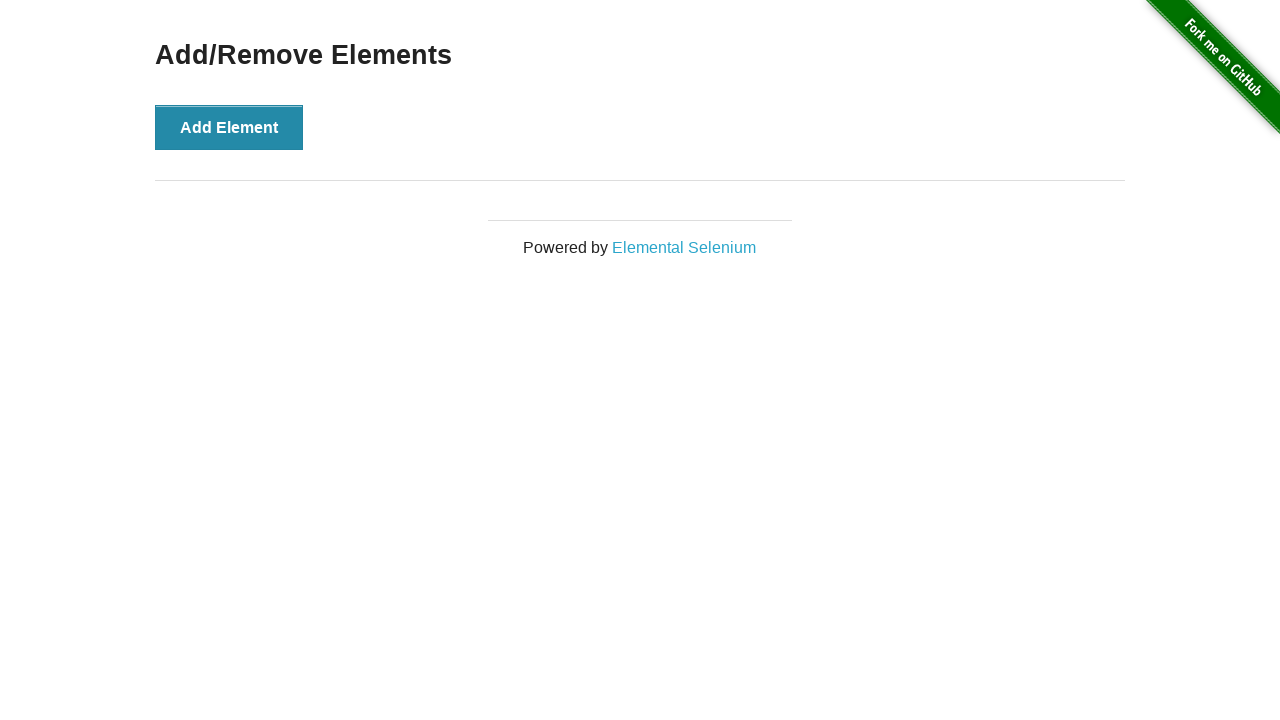

Verified Add/Remove Elements header is still visible after deletion
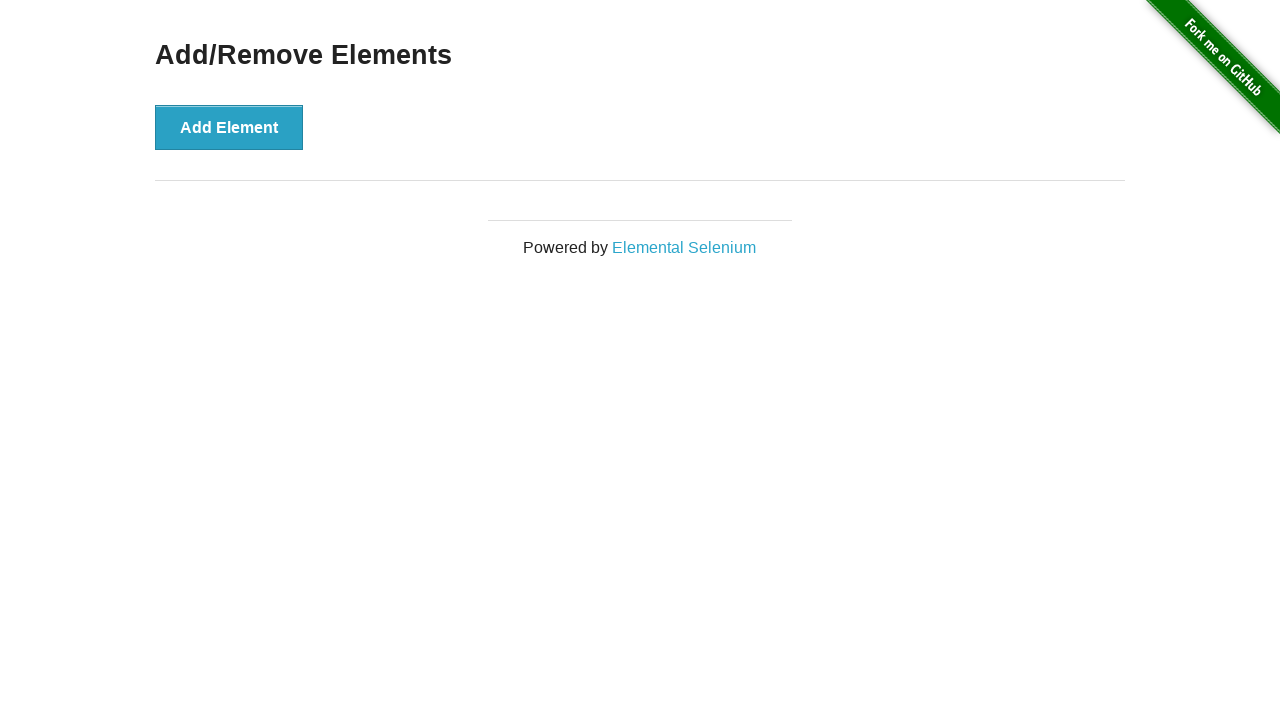

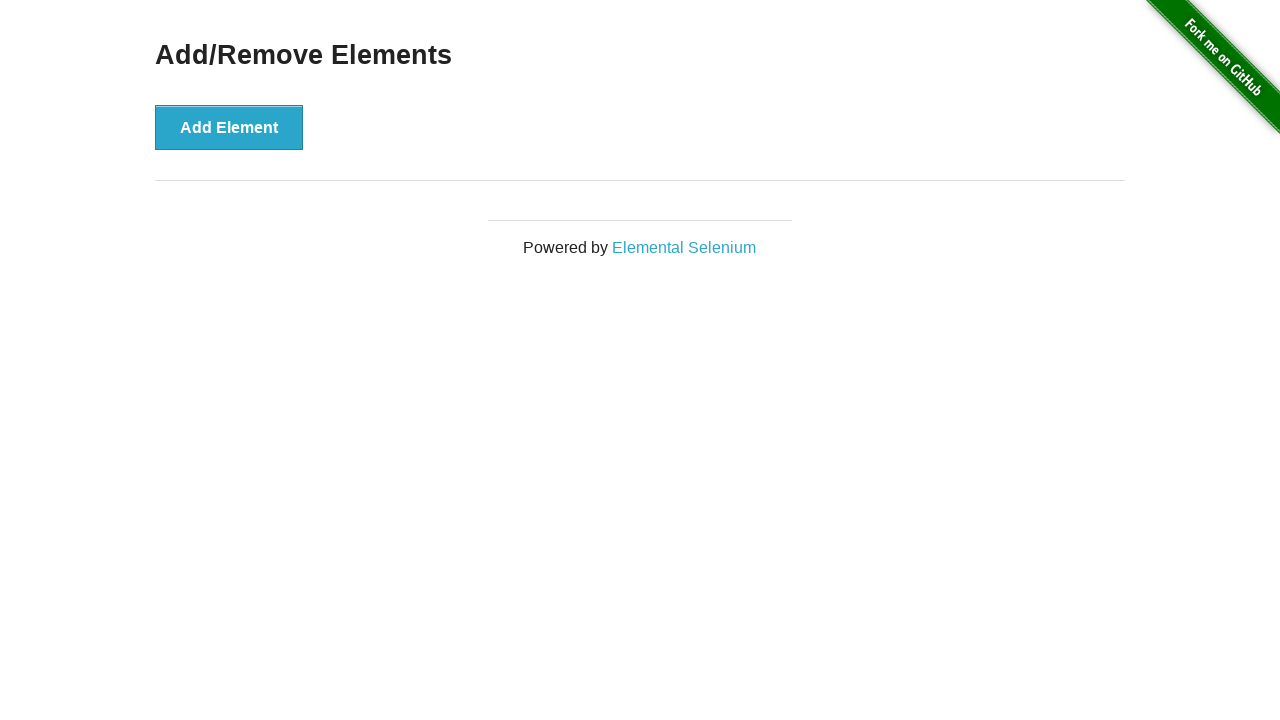